Tests checkbox functionality by clicking to check and uncheck a checkbox, verifying its state changes

Starting URL: https://rahulshettyacademy.com/AutomationPractice/

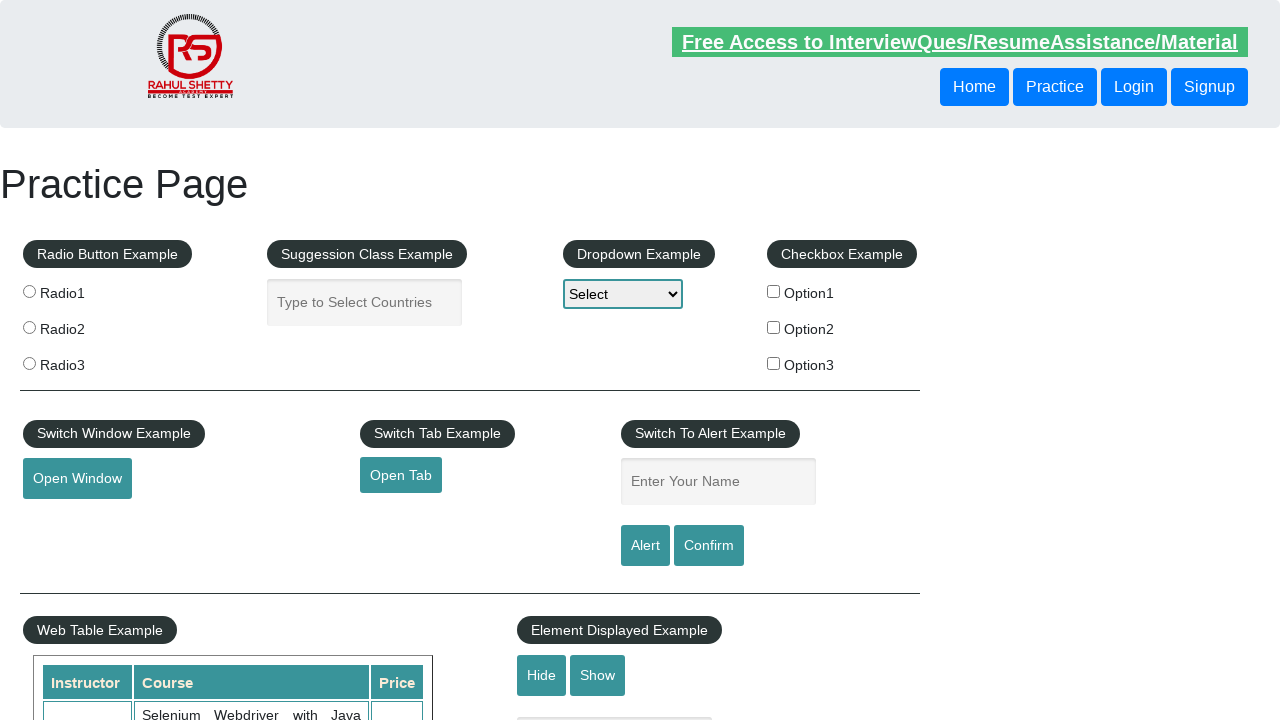

Clicked checkbox to check it at (774, 291) on input#checkBoxOption1
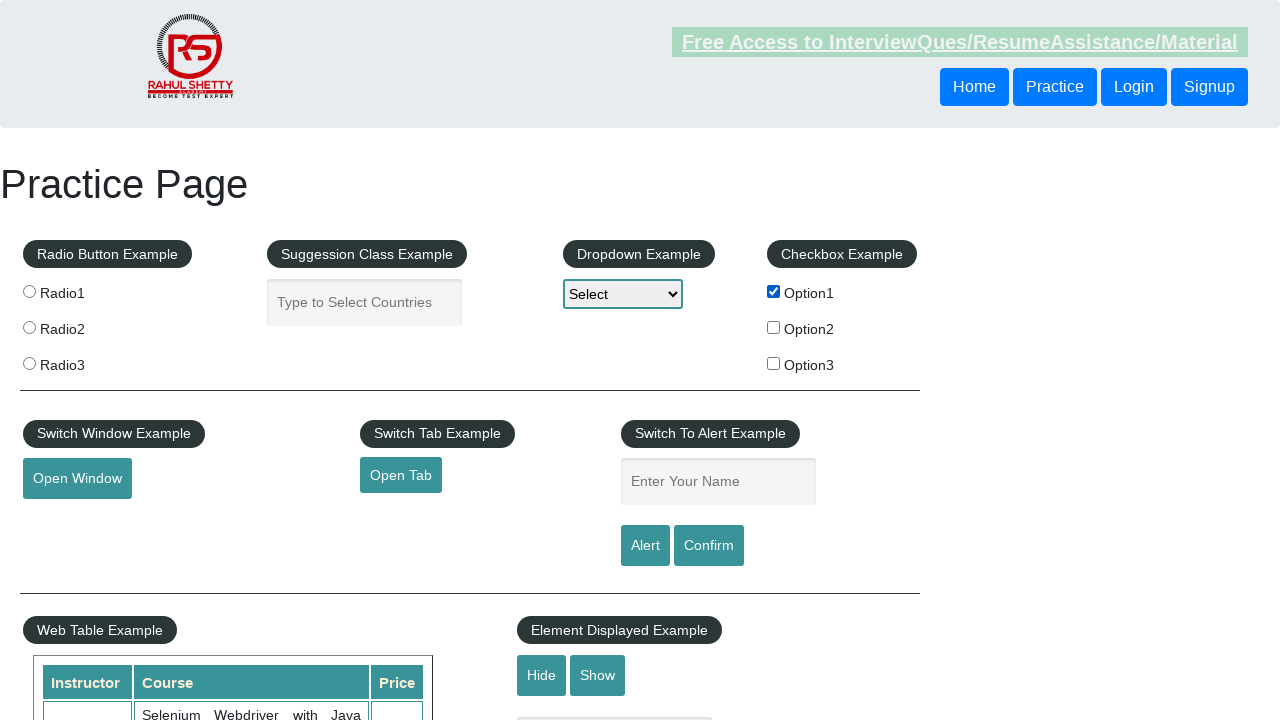

Verified checkbox is selected
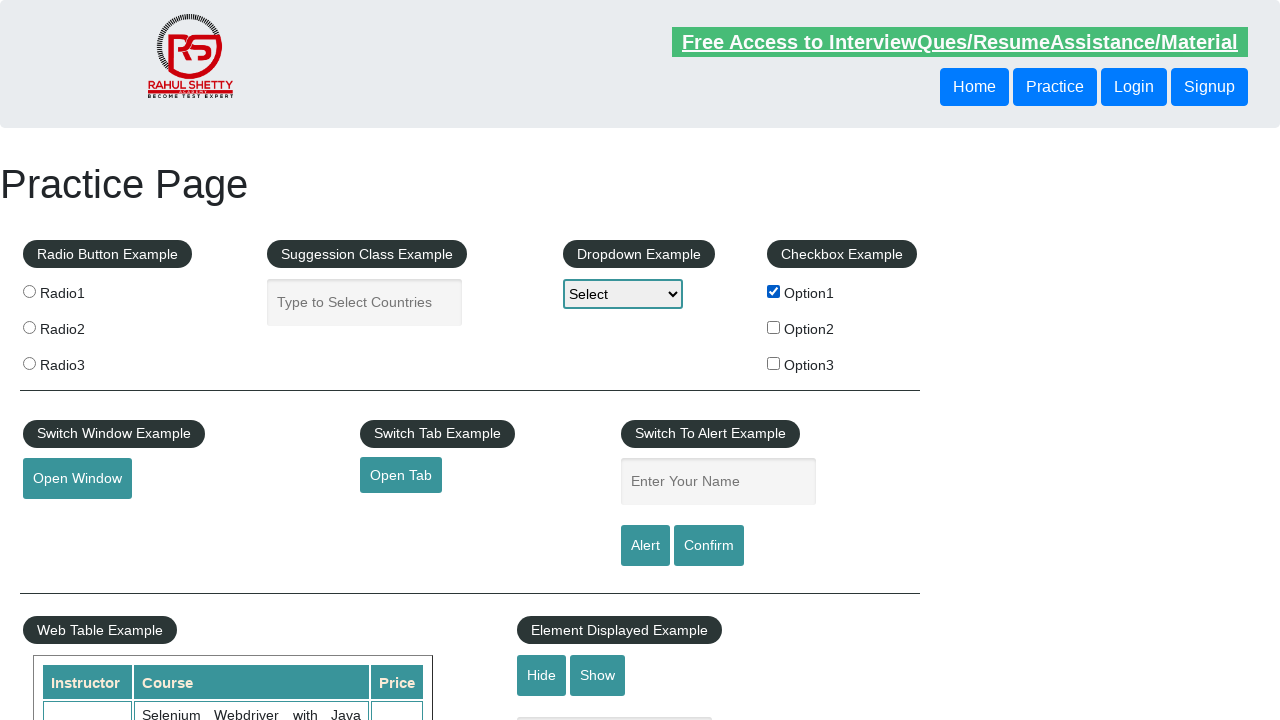

Clicked checkbox again to uncheck it at (774, 291) on input#checkBoxOption1
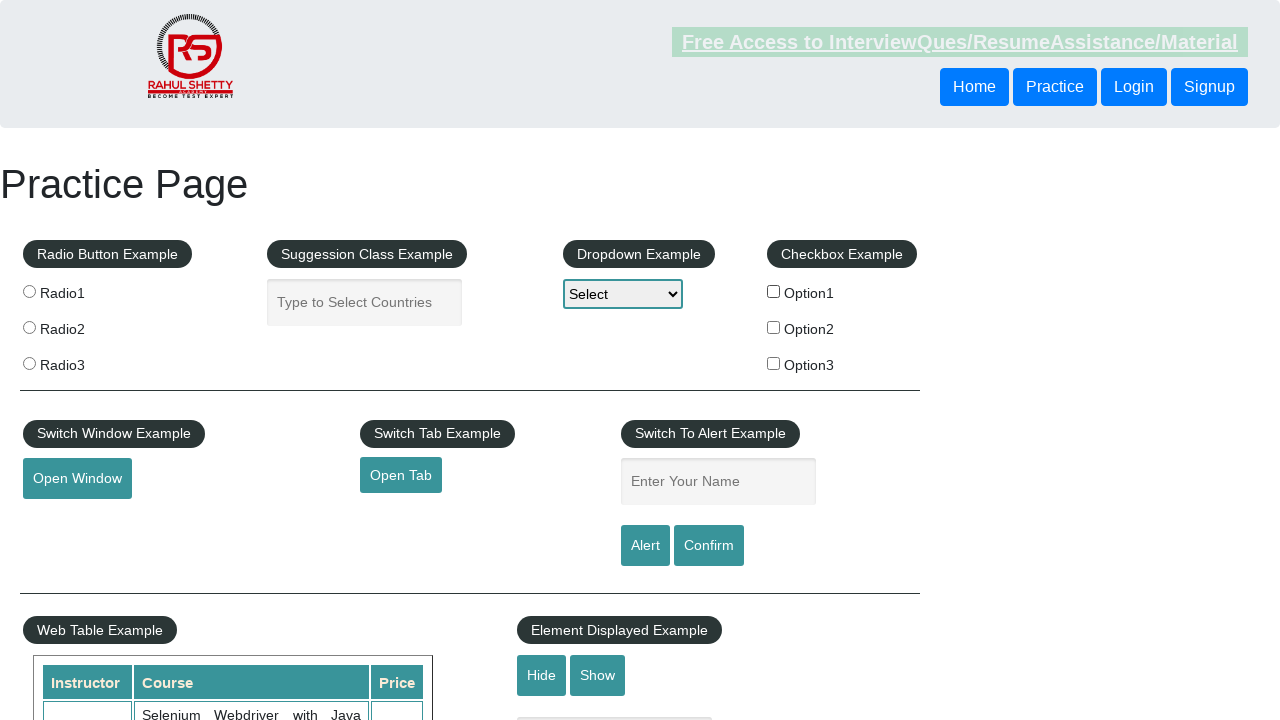

Verified checkbox is not selected
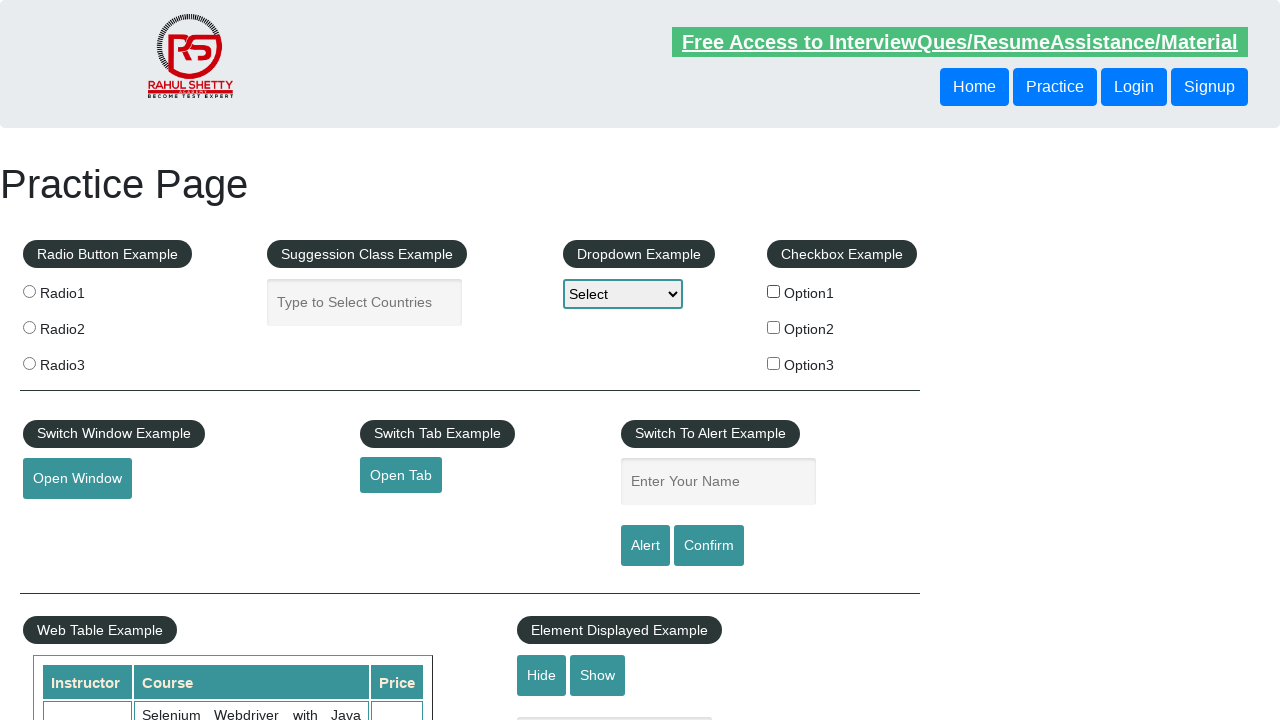

Retrieved count of all checkboxes on the page: 3
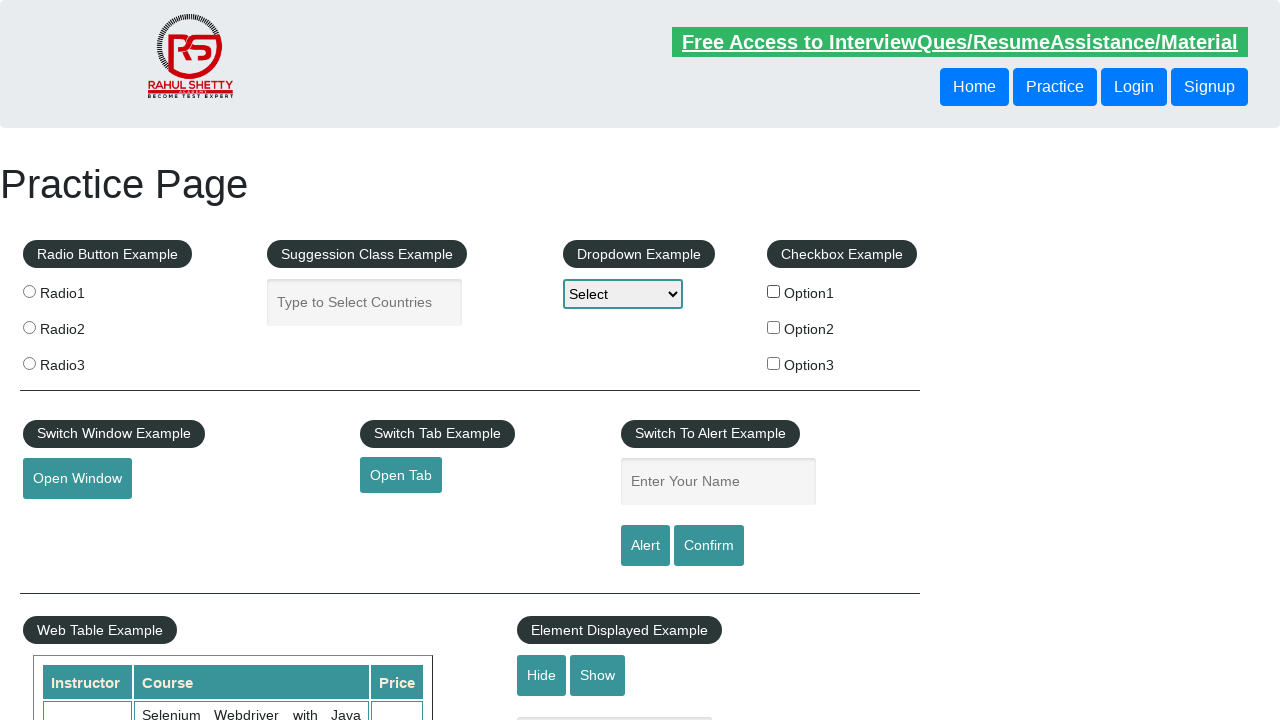

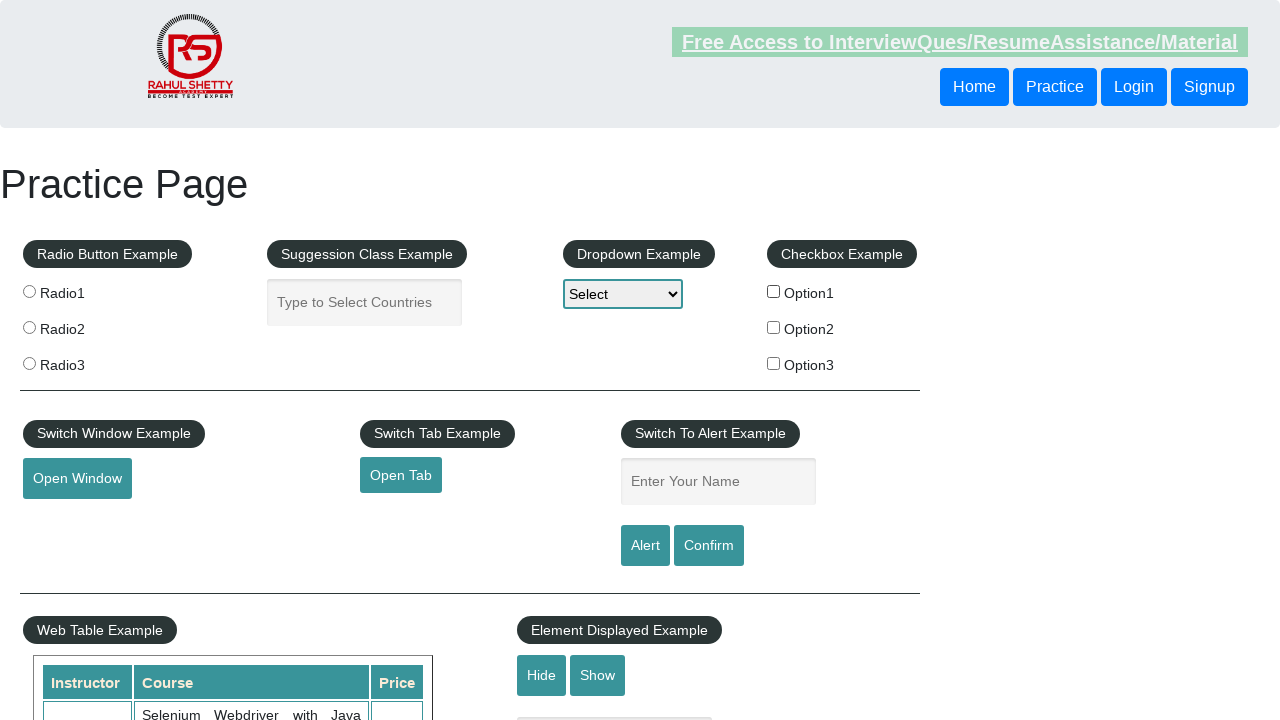